Tests link navigation functionality by counting links in different page sections and opening footer column links in new tabs to verify they work

Starting URL: https://rahulshettyacademy.com/AutomationPractice/

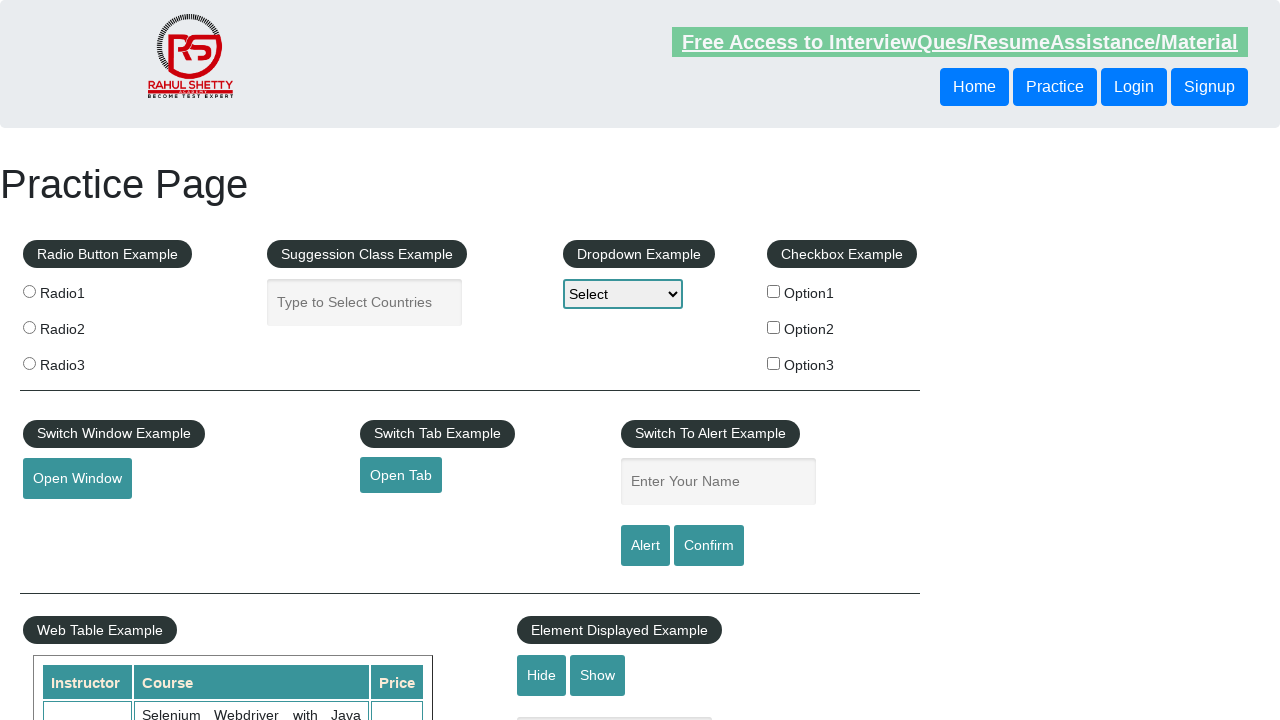

Counted total links on page: 27
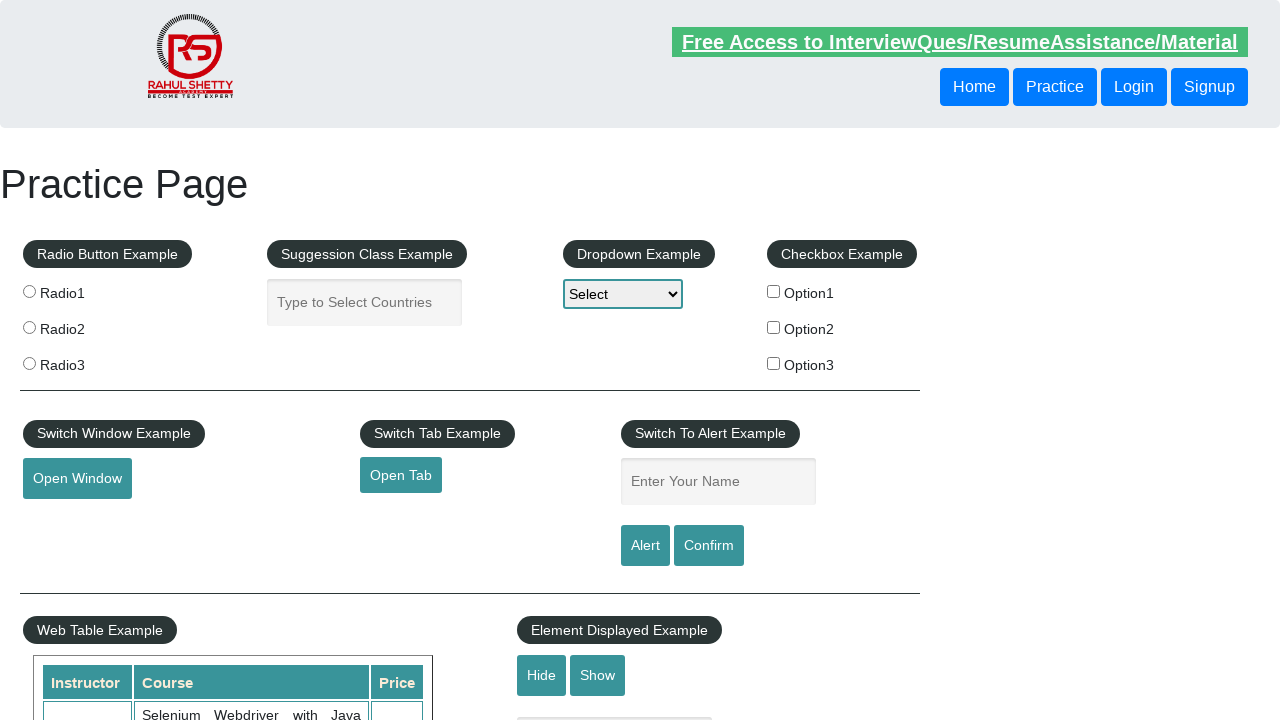

Counted links in footer section: 20
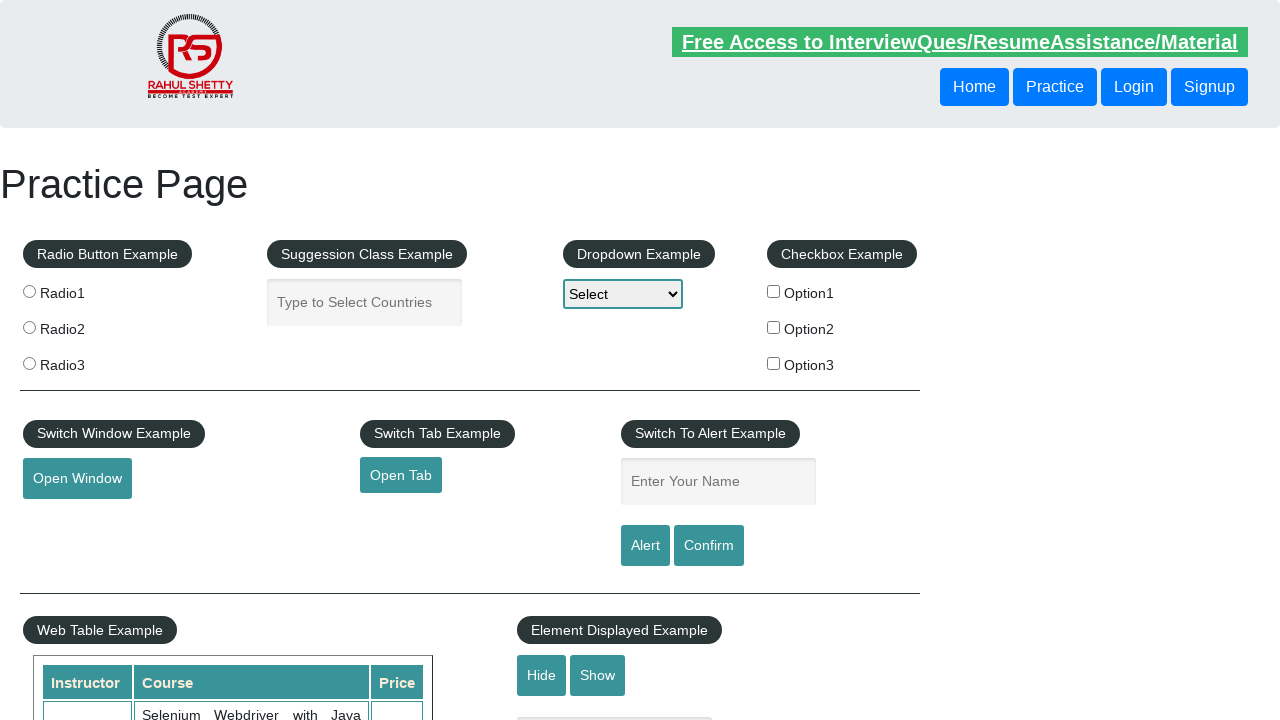

Counted links in first footer column: 5
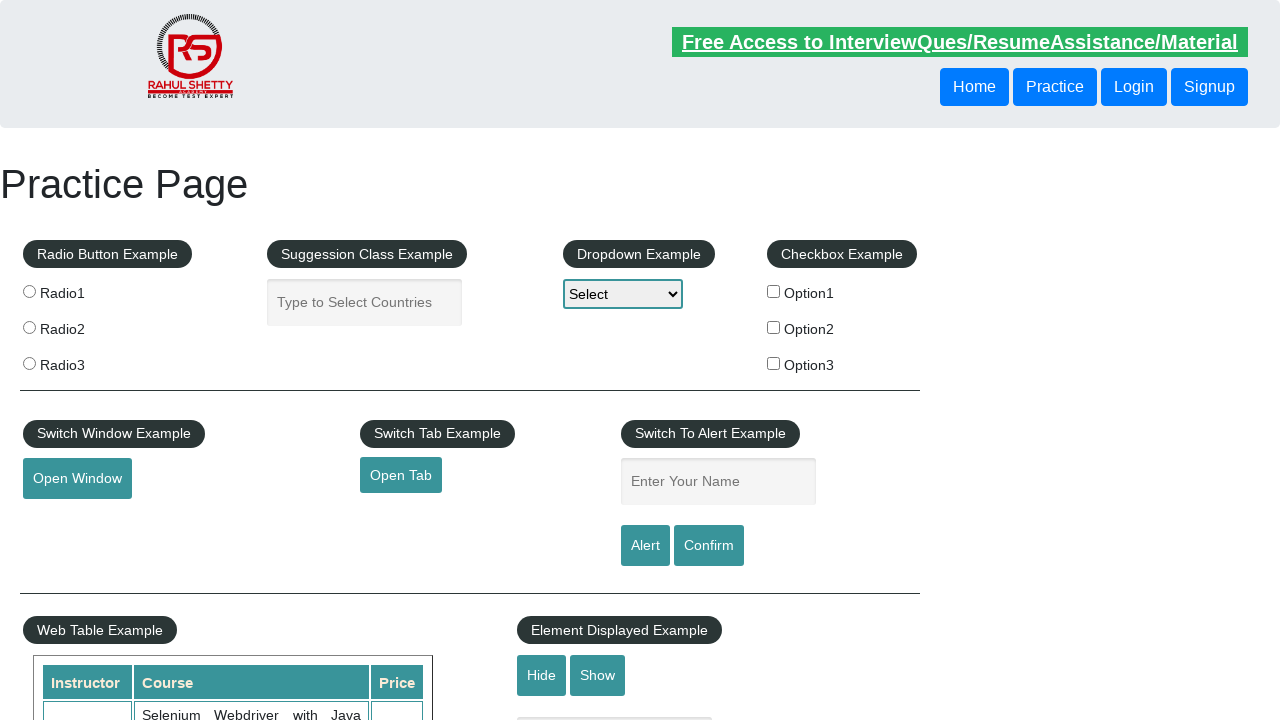

Opened footer column link 1 in new tab with Ctrl+Click at (68, 520) on xpath=//div[@id='gf-BIG']/table/tbody/tr[1]/td[1]/ul >> a >> nth=1
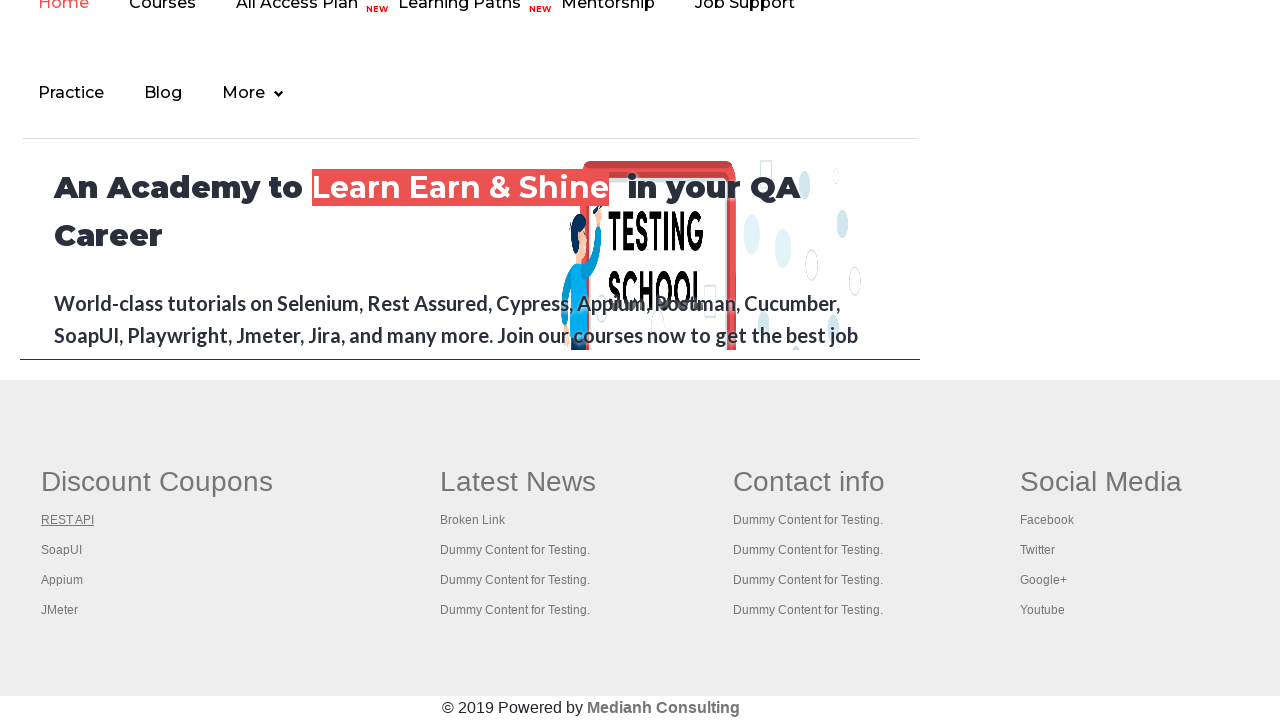

New page loaded with title: REST API Tutorial
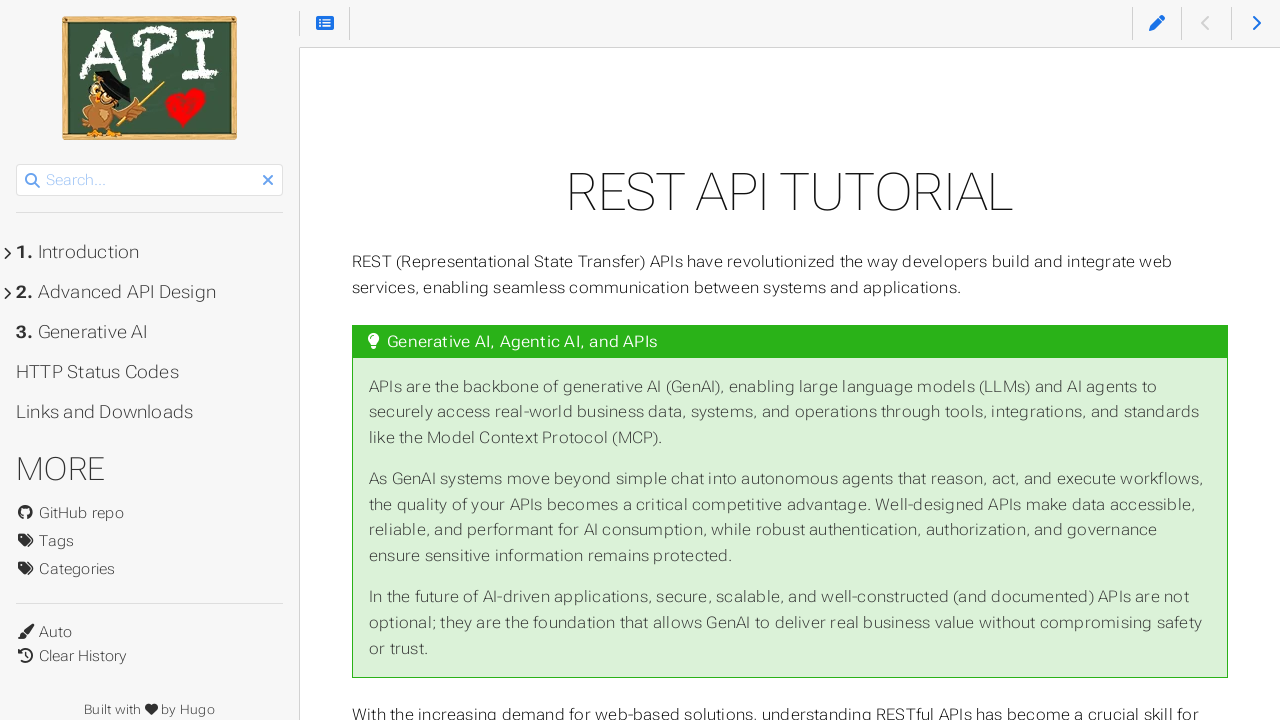

Closed new tab for footer link 1
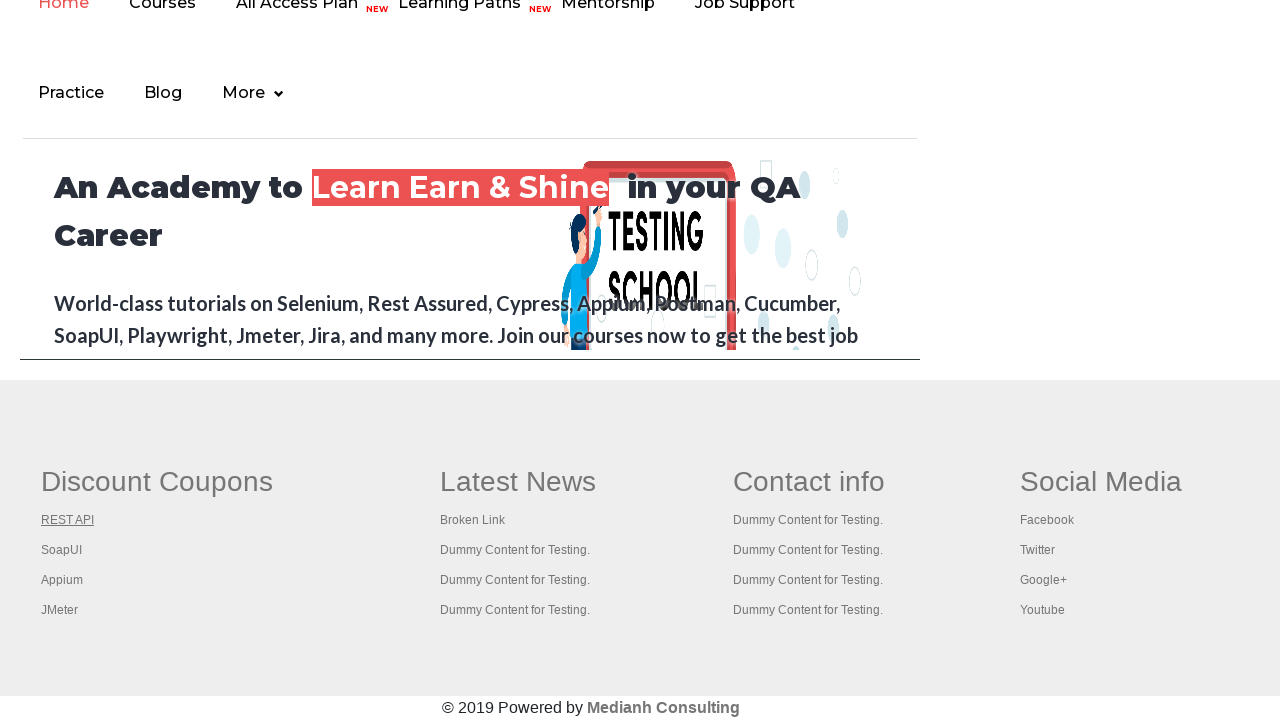

Opened footer column link 2 in new tab with Ctrl+Click at (62, 550) on xpath=//div[@id='gf-BIG']/table/tbody/tr[1]/td[1]/ul >> a >> nth=2
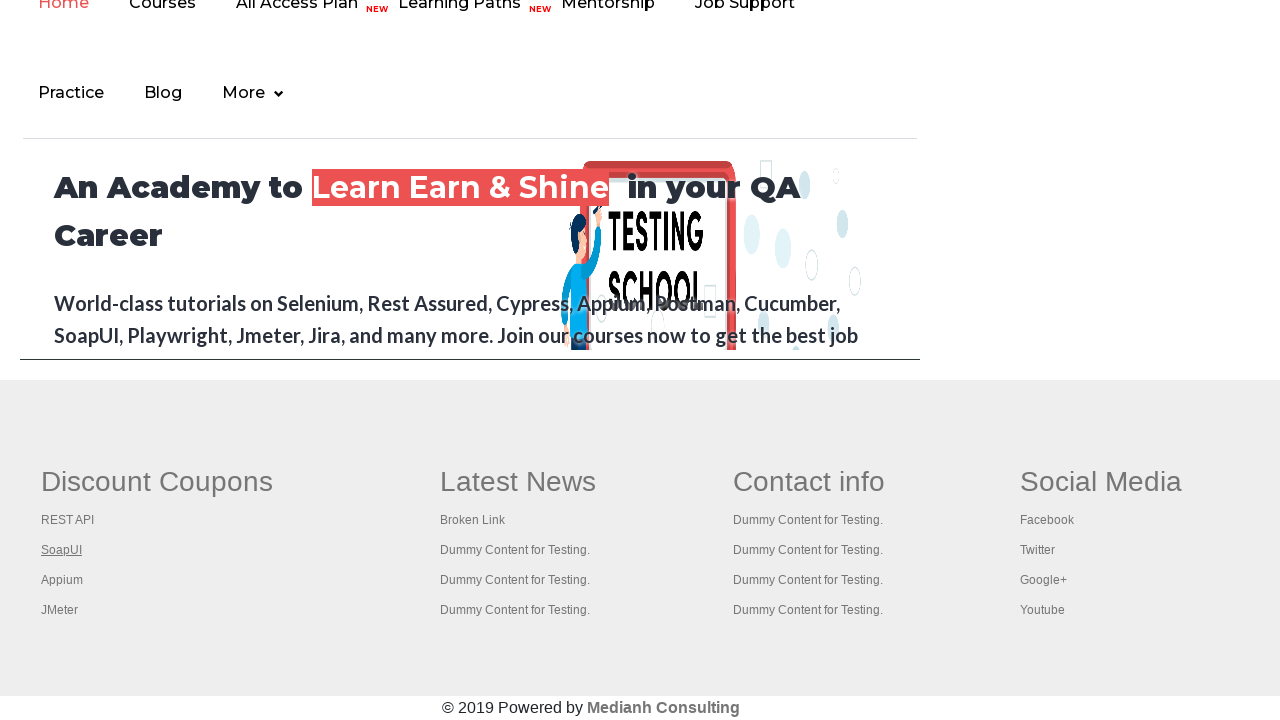

New page loaded with title: The World’s Most Popular API Testing Tool | SoapUI
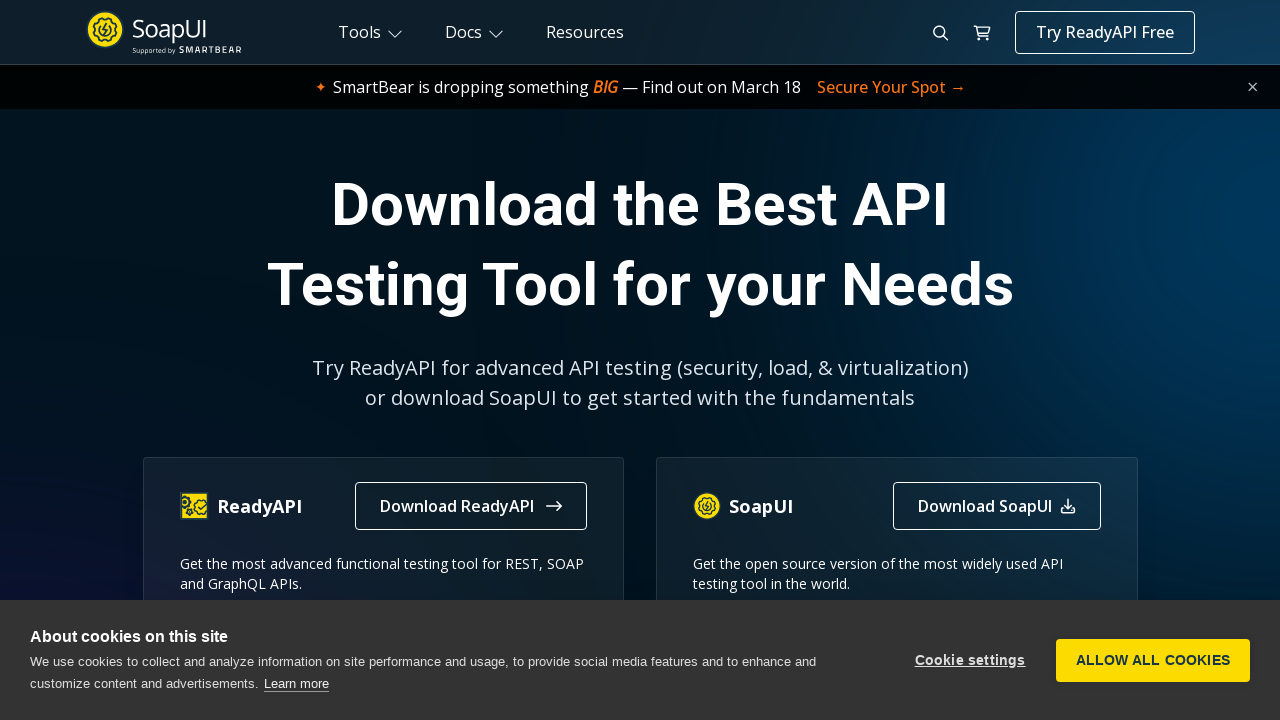

Closed new tab for footer link 2
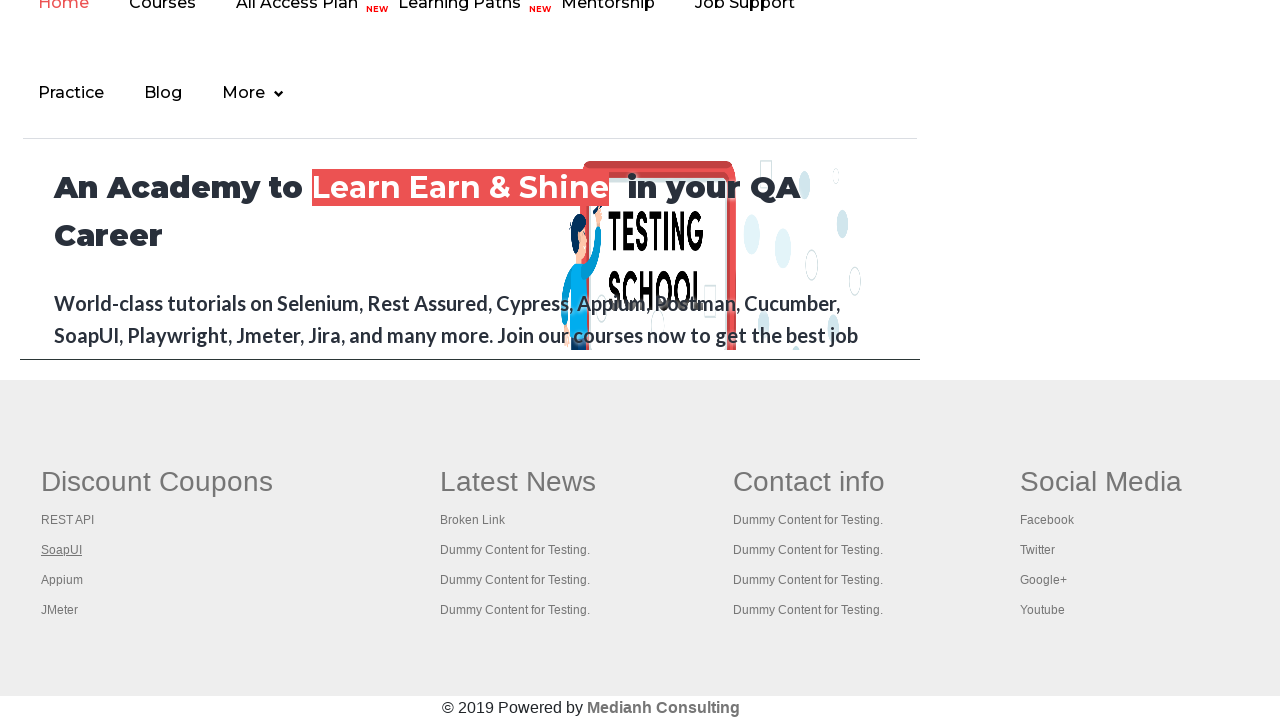

Opened footer column link 3 in new tab with Ctrl+Click at (62, 580) on xpath=//div[@id='gf-BIG']/table/tbody/tr[1]/td[1]/ul >> a >> nth=3
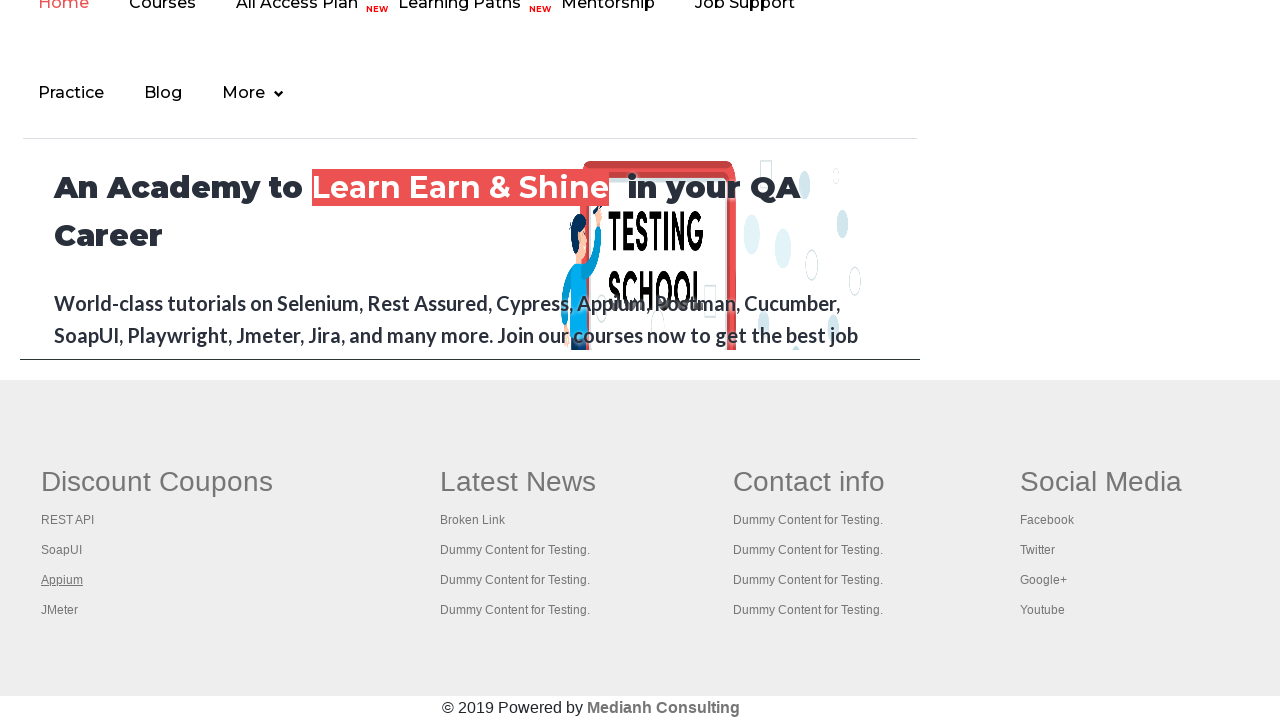

New page loaded with title: 
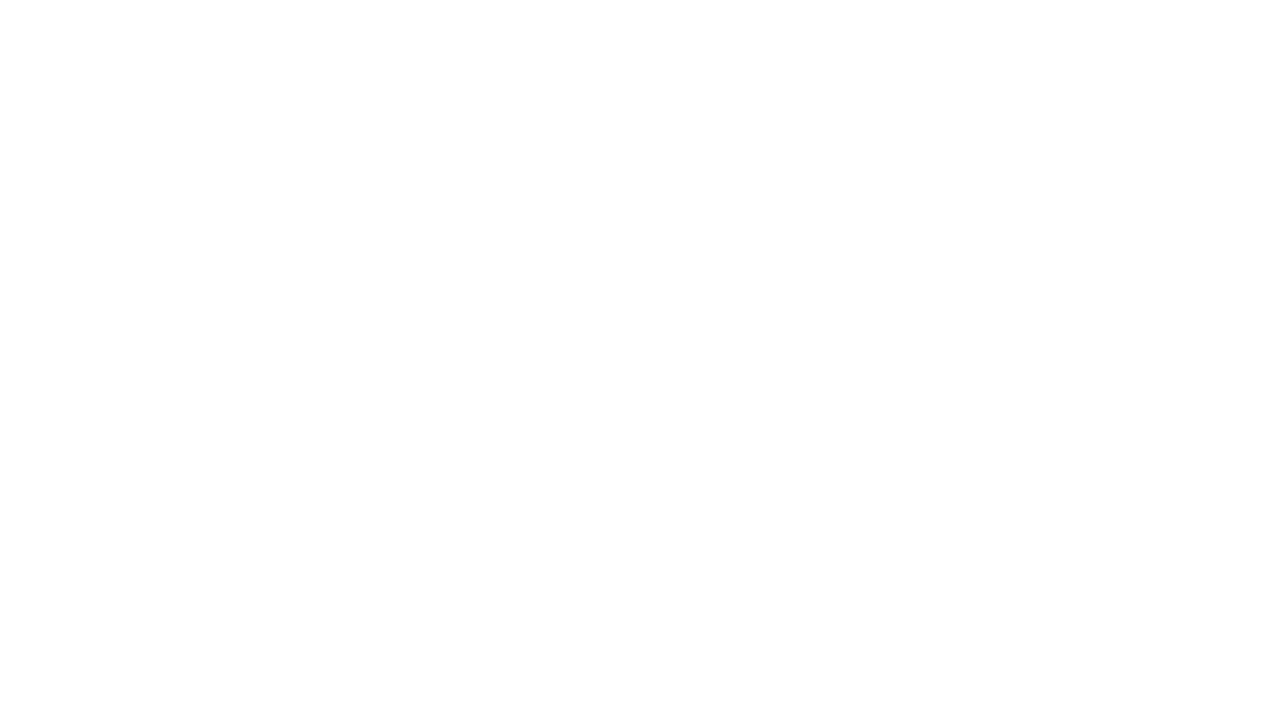

Closed new tab for footer link 3
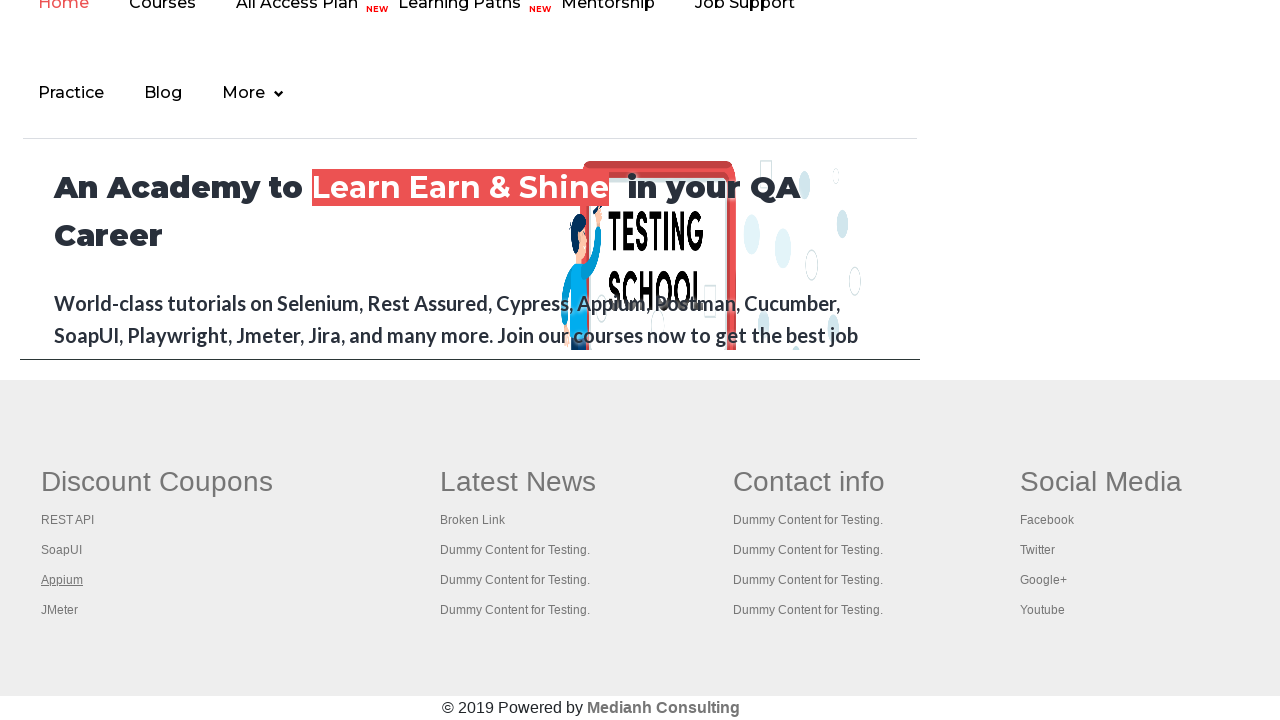

Opened footer column link 4 in new tab with Ctrl+Click at (60, 610) on xpath=//div[@id='gf-BIG']/table/tbody/tr[1]/td[1]/ul >> a >> nth=4
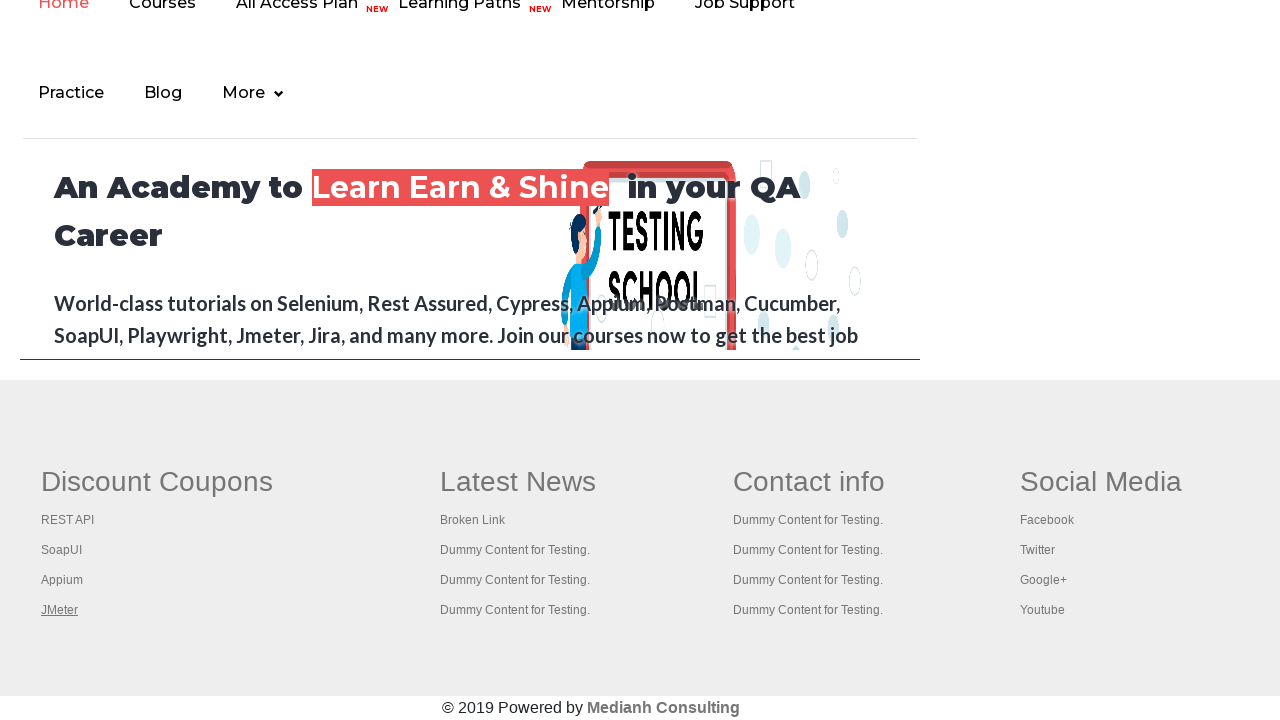

New page loaded with title: Apache JMeter - Apache JMeter™
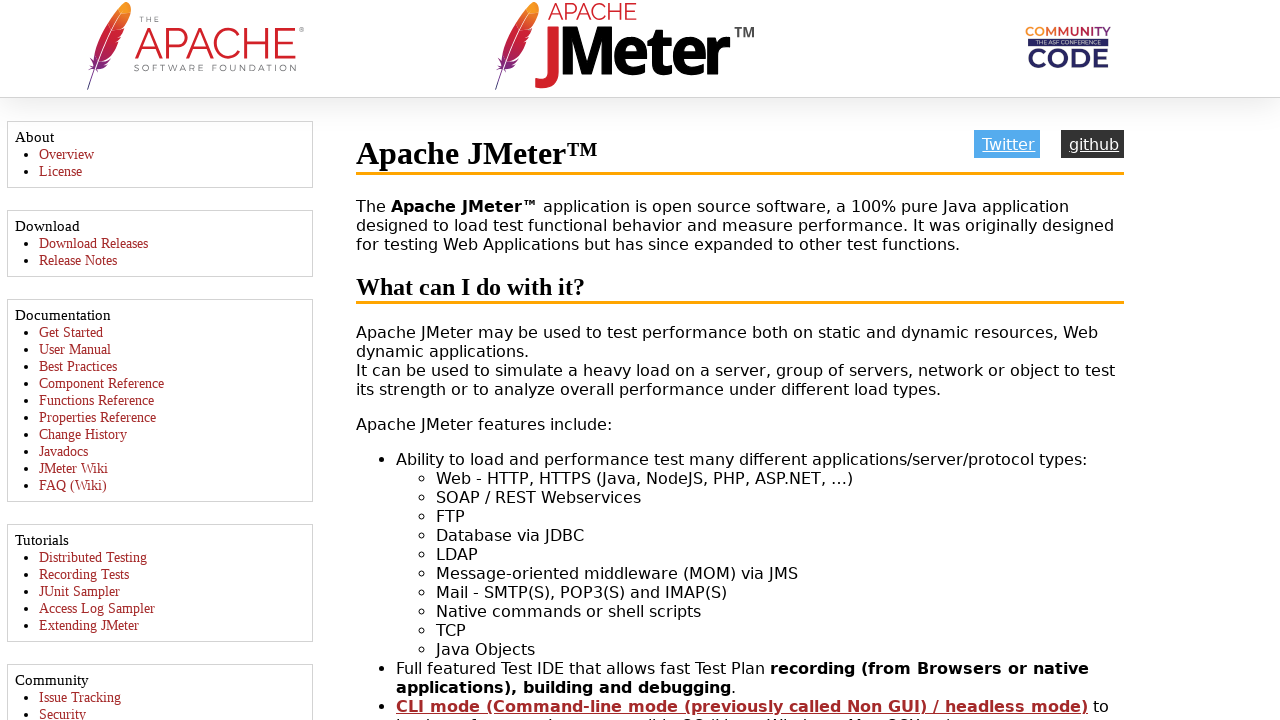

Closed new tab for footer link 4
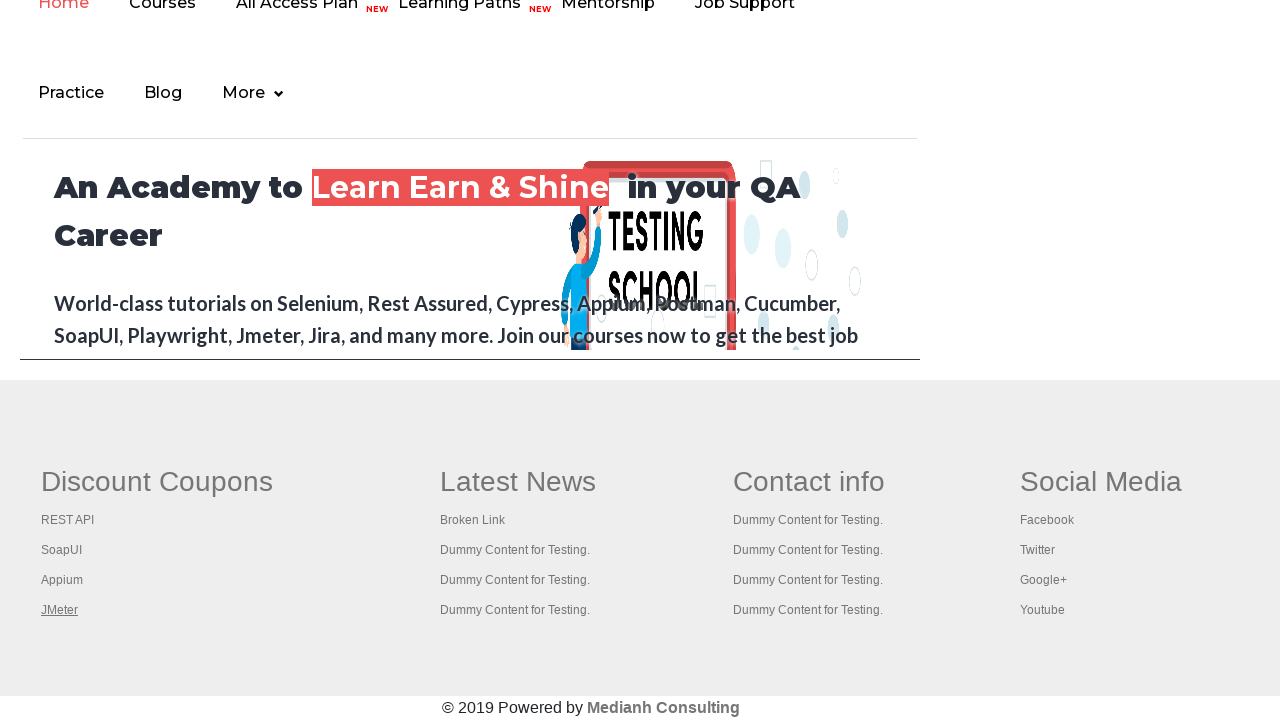

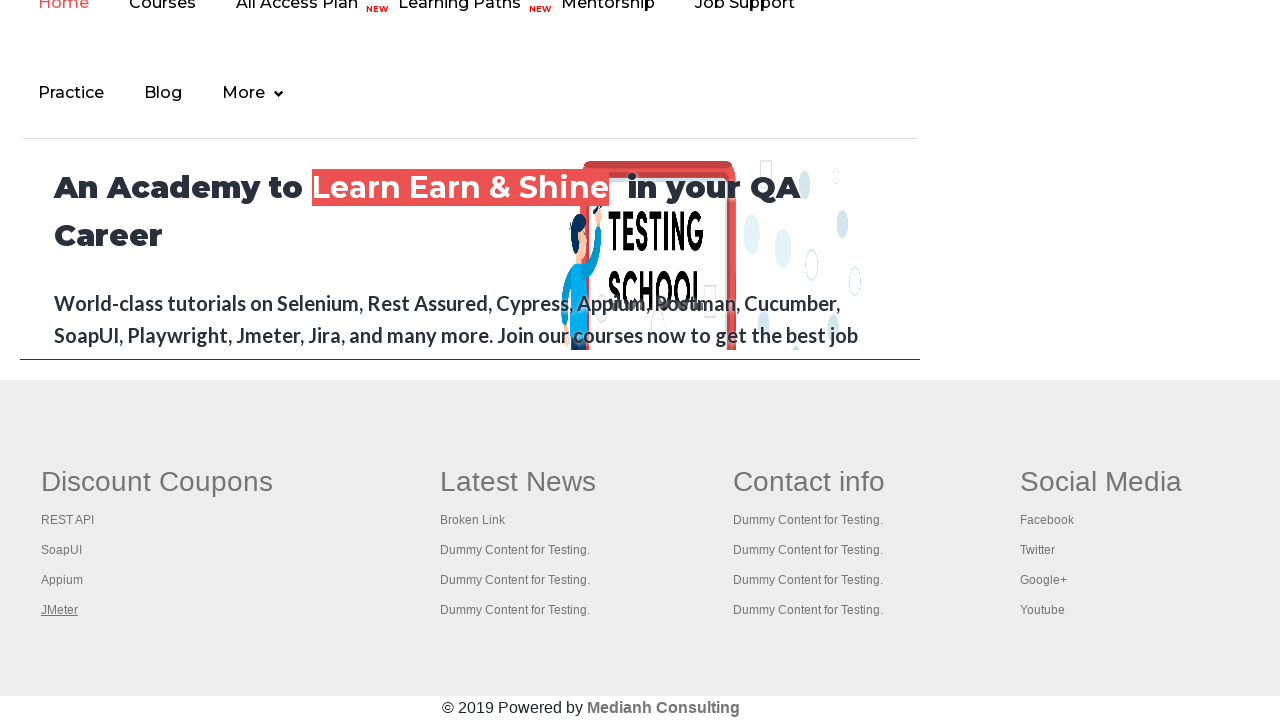